Tests interaction with a shadow DOM element by finding and filling an input field within a shadow root

Starting URL: https://books-pwakit.appspot.com/

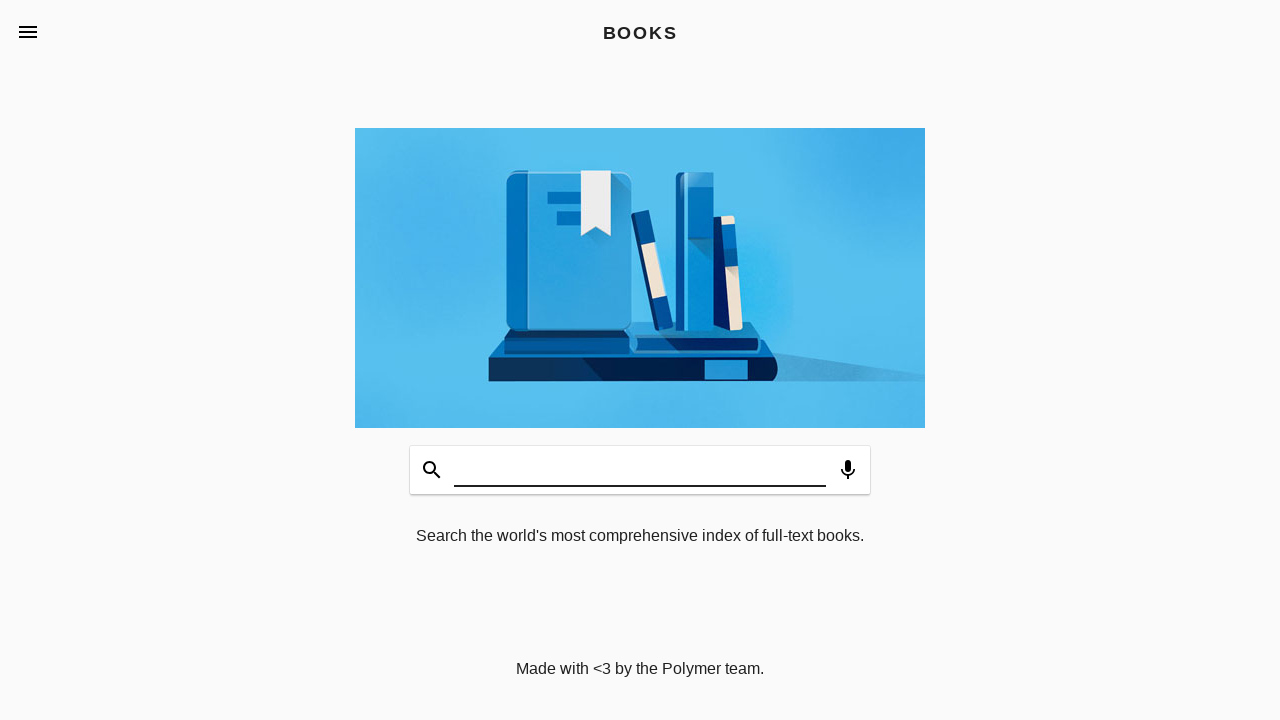

Accessed shadow DOM element and filled input field with 'savita'
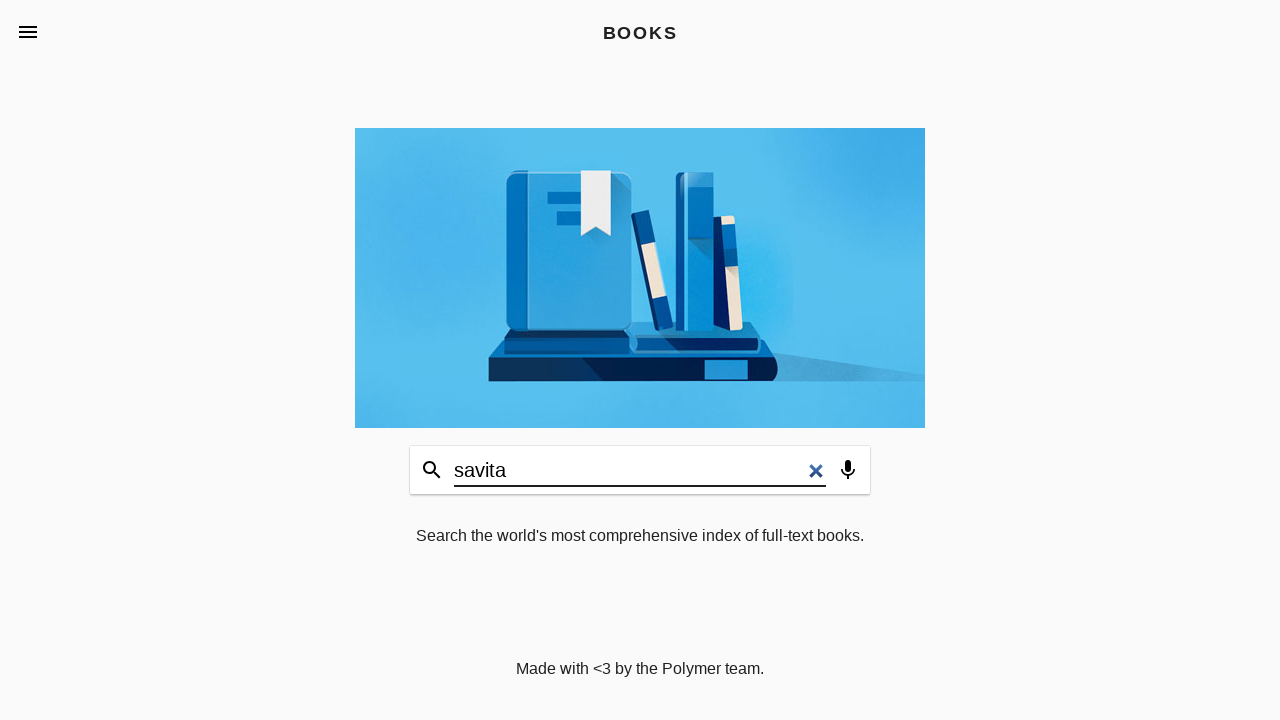

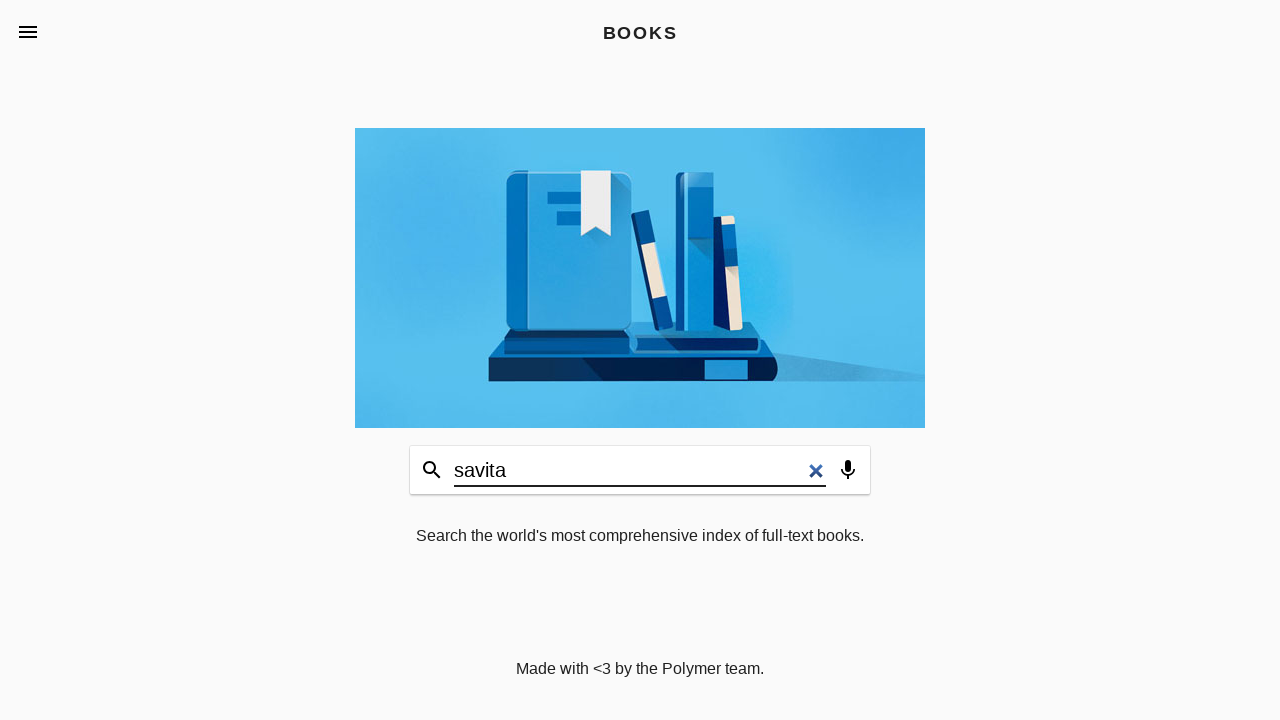